Tests handling of different JavaScript alert types - simple alert, confirmation dialog, and prompt dialog by accepting, dismissing, and entering text

Starting URL: https://syntaxprojects.com/javascript-alert-box-demo.php

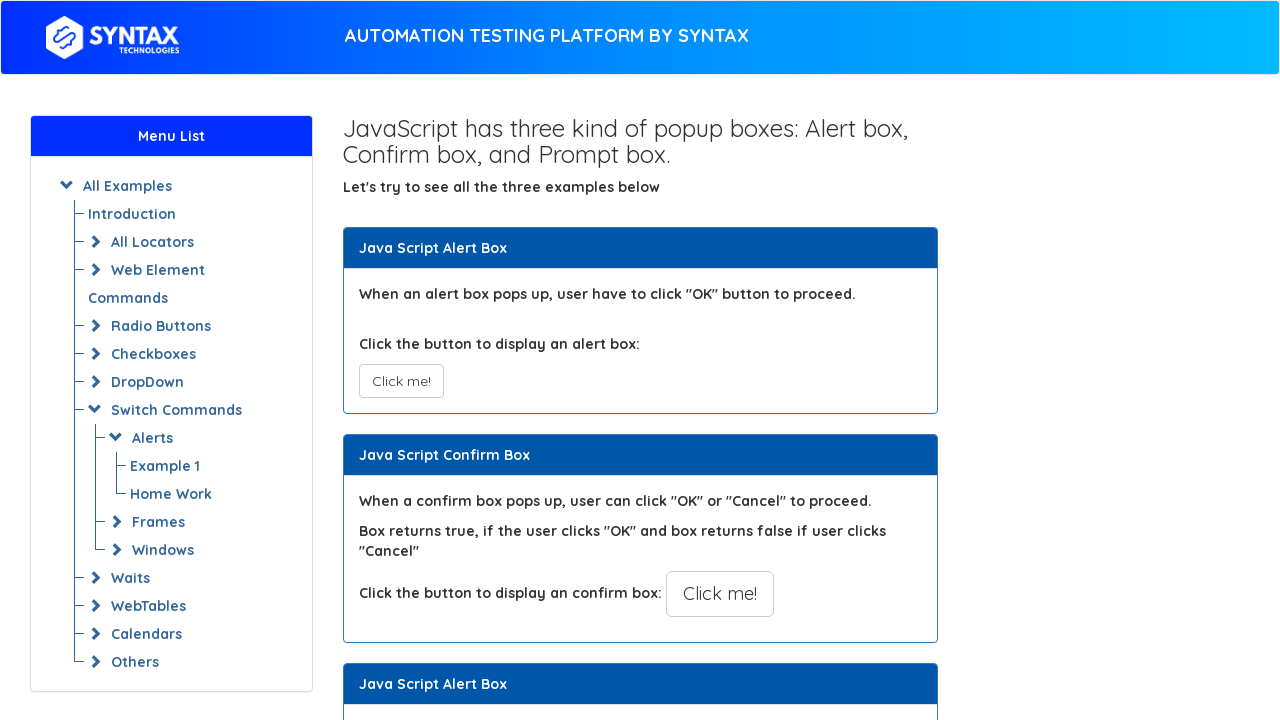

Navigated to JavaScript alert box demo page
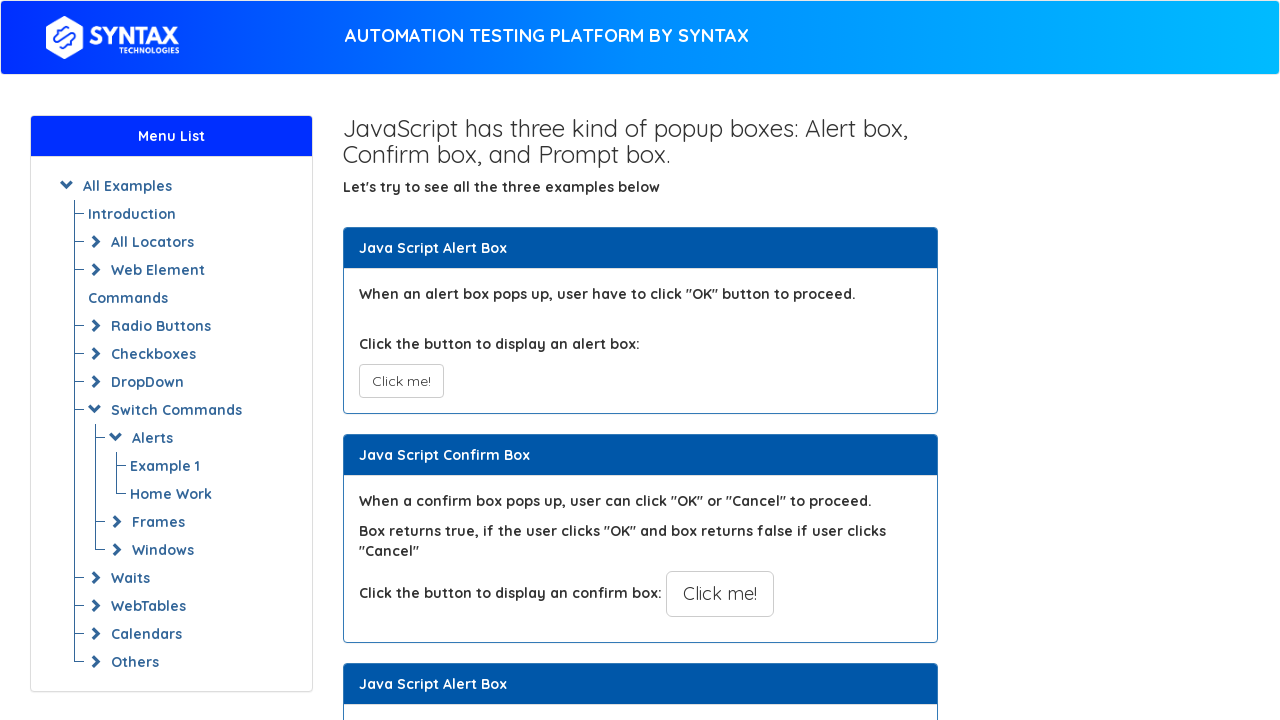

Clicked button to trigger simple alert at (401, 381) on xpath=//button[@onclick='myAlertFunction()']
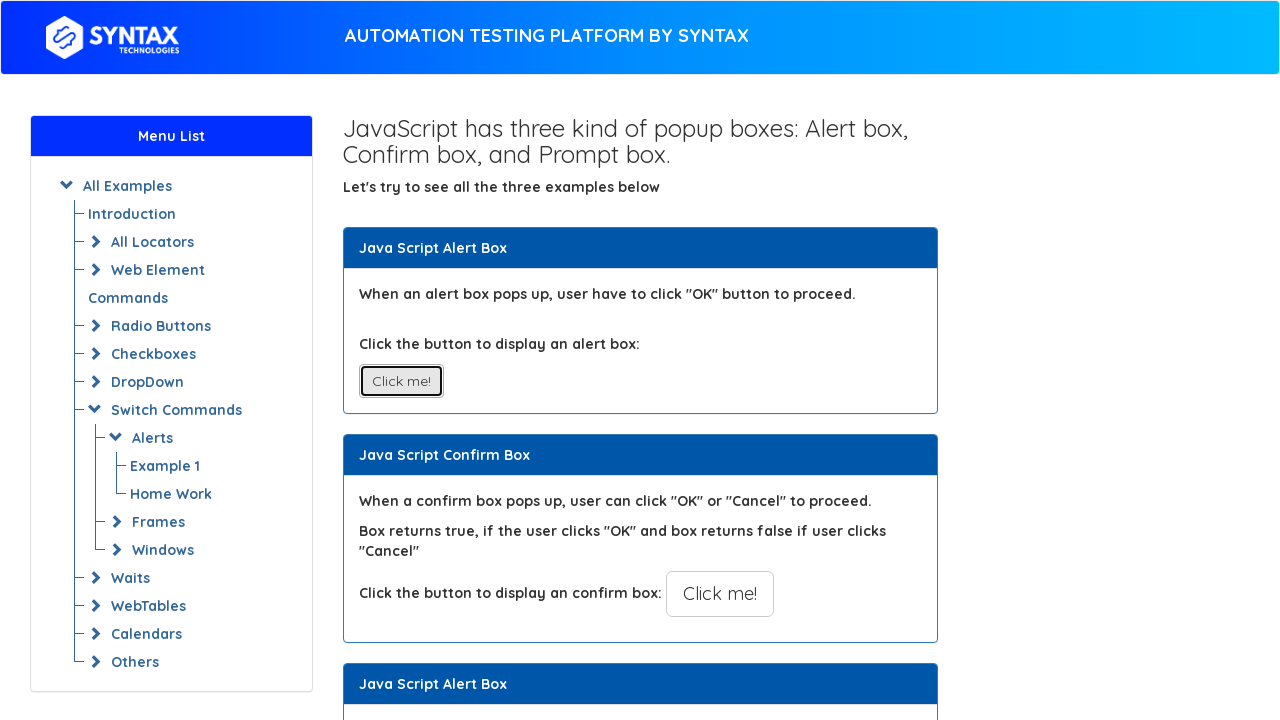

Accepted simple alert dialog
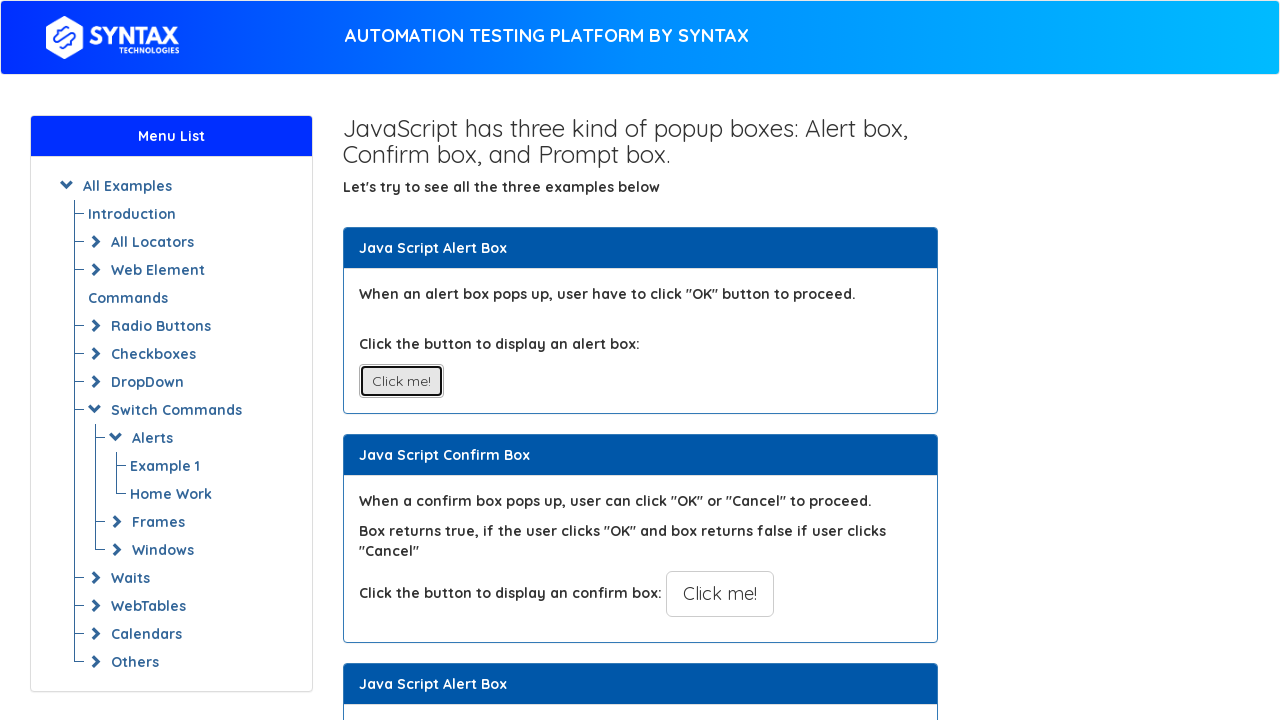

Clicked button to trigger confirmation dialog at (720, 594) on xpath=//button[@onclick='myConfirmFunction()']
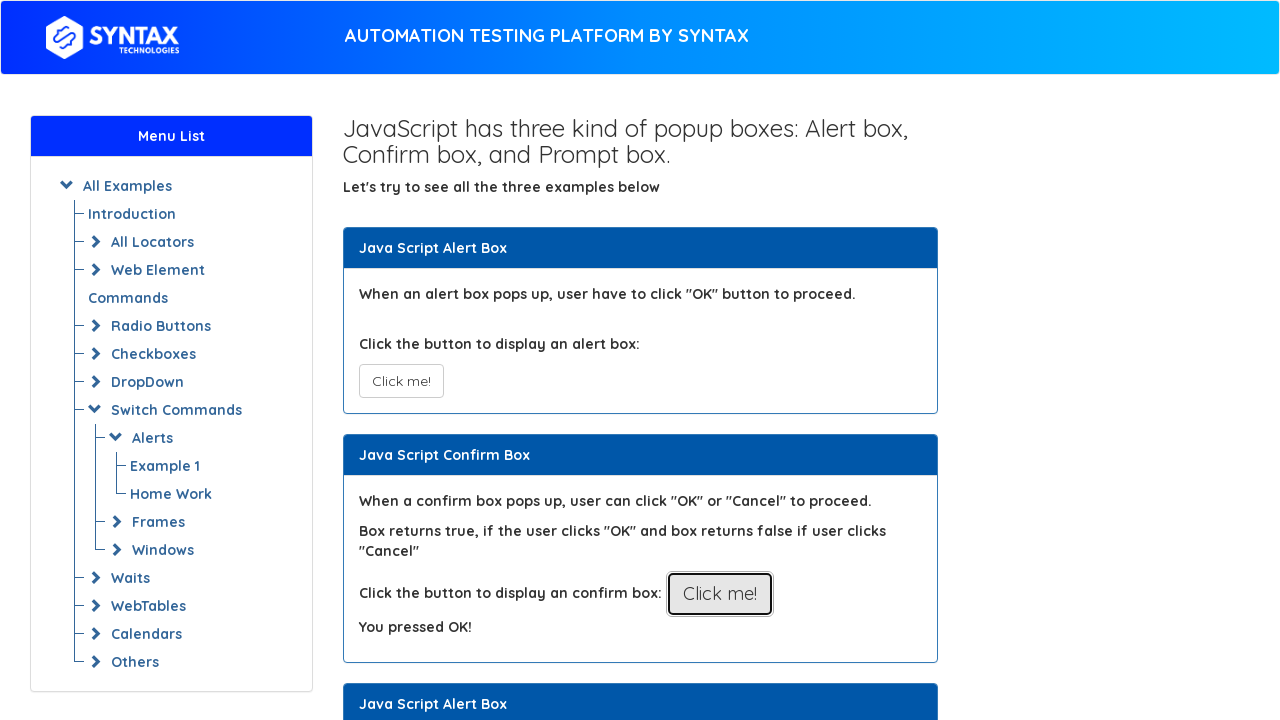

Dismissed confirmation dialog
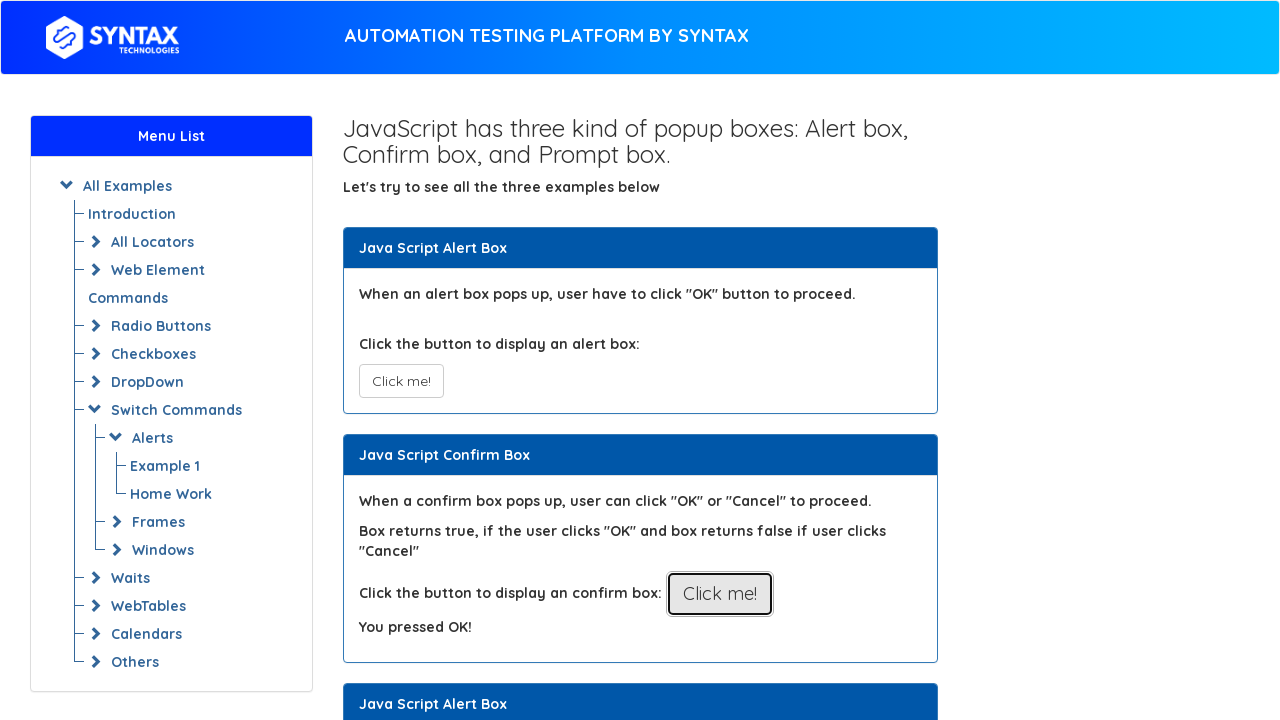

Clicked button to trigger prompt dialog at (714, 360) on xpath=//button[@onclick='myPromptFunction()']
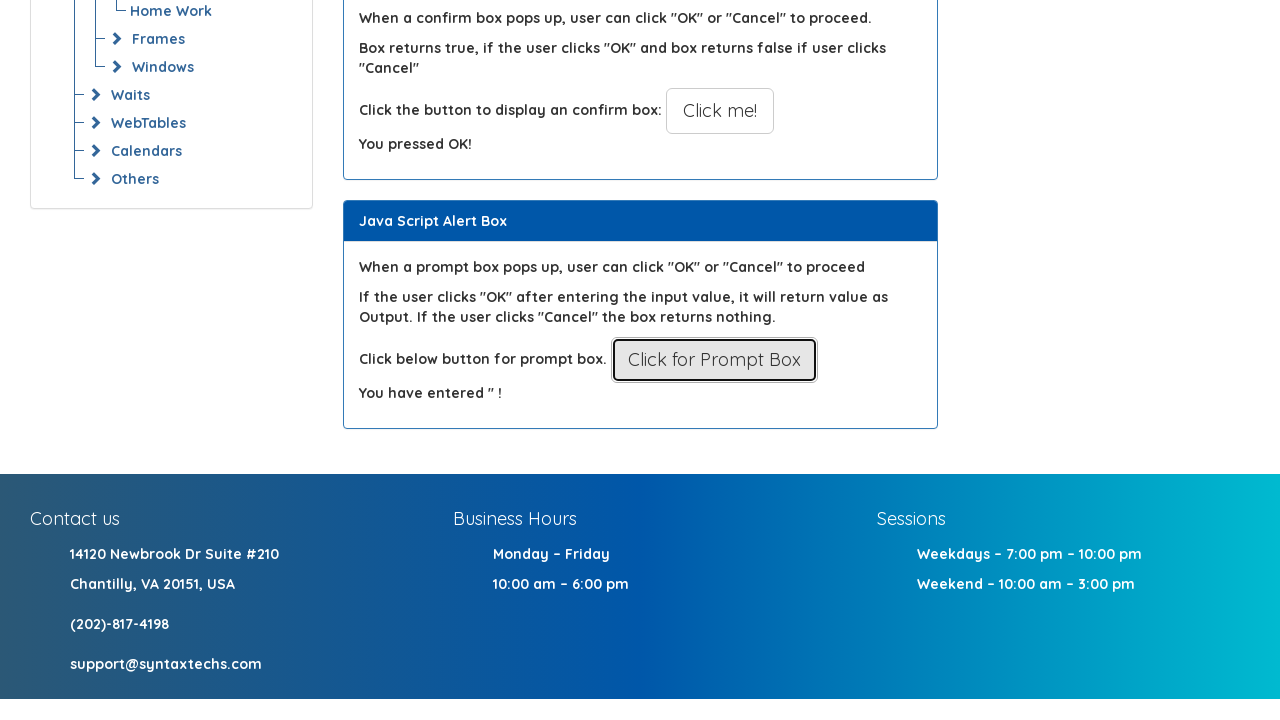

Entered 'abracadrba' in prompt dialog and accepted
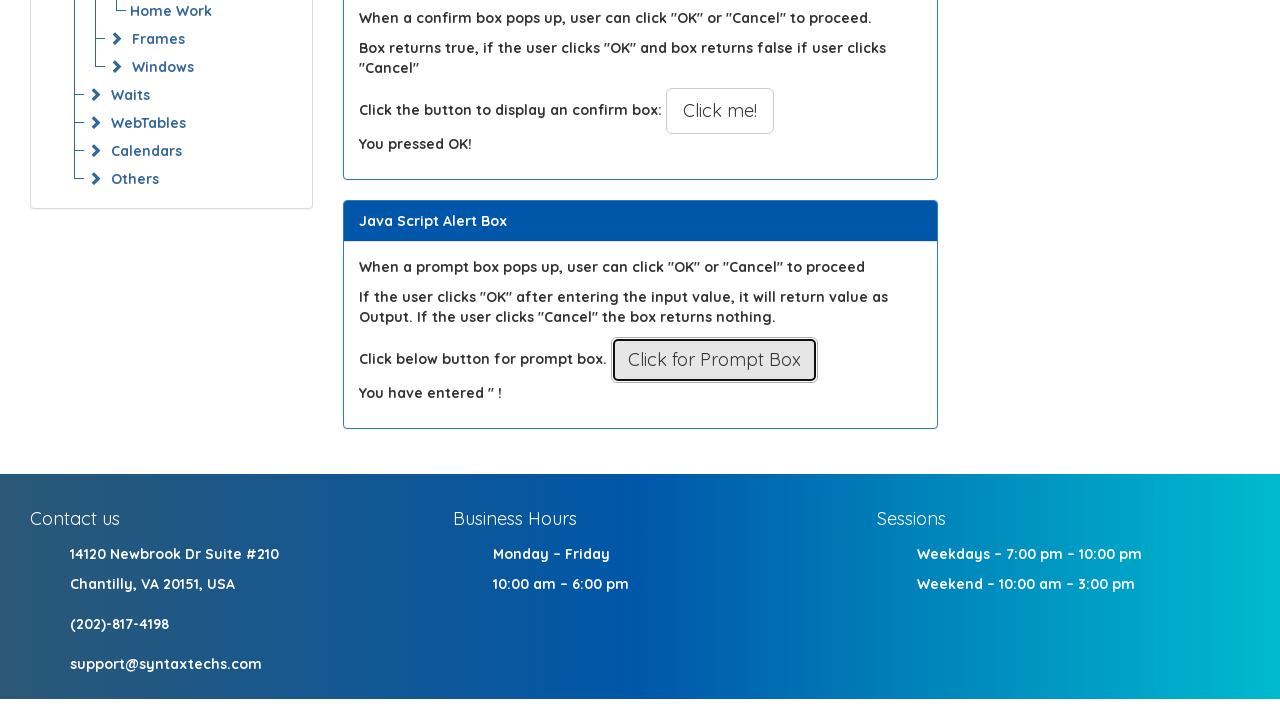

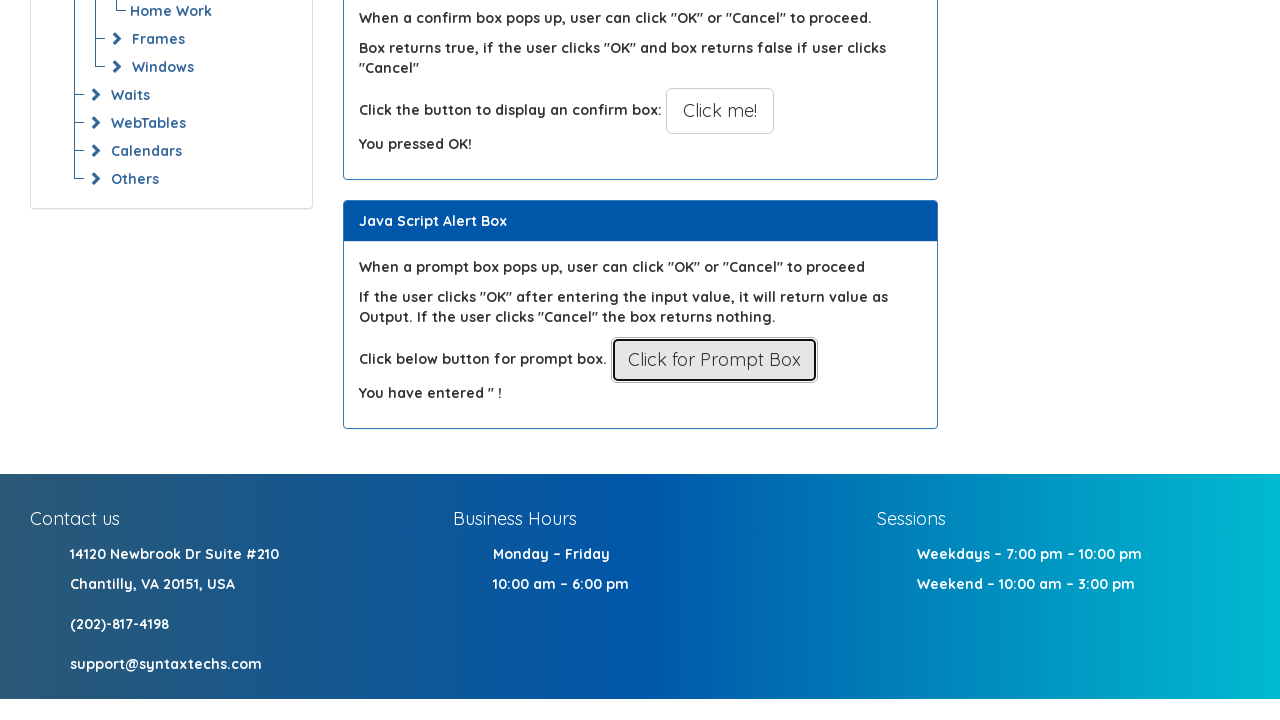